Tests radio button handling by clicking on different radio buttons (hockey, football, yellow) and verifying they are selected on a practice page.

Starting URL: https://practice.cydeo.com/radio_buttons

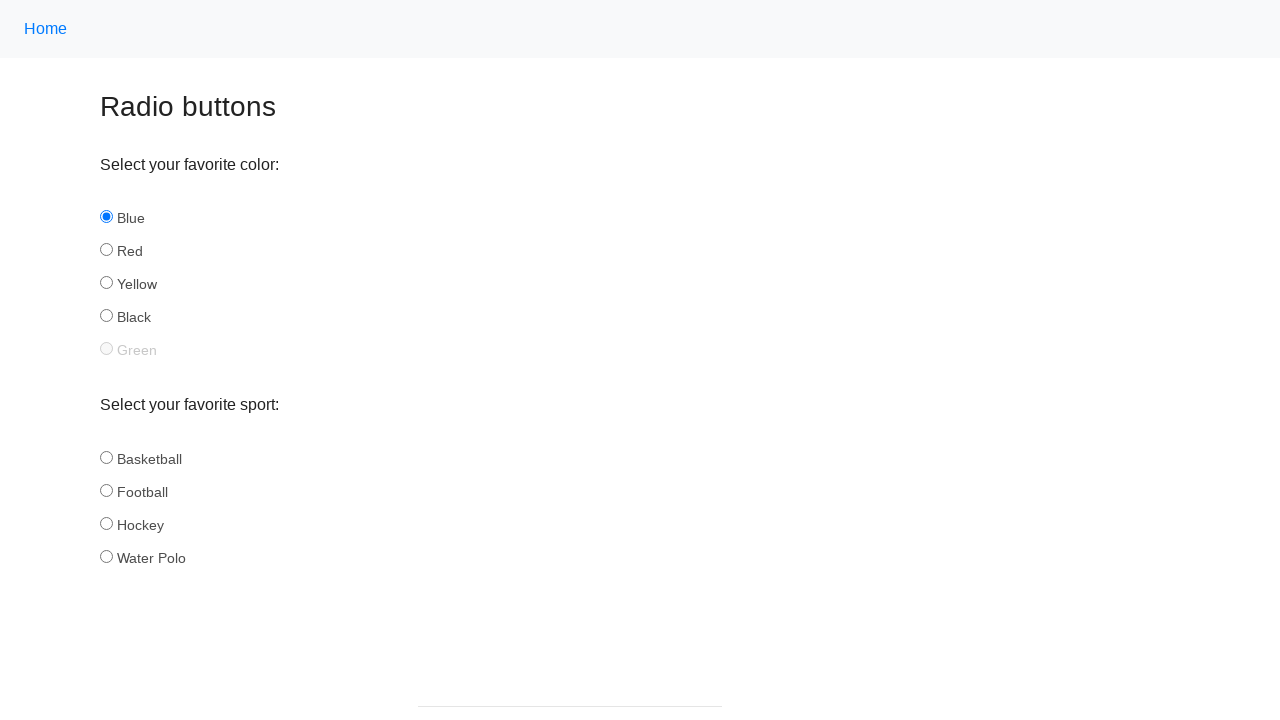

Clicked on 'hockey' radio button in the sport group at (106, 523) on input[name='sport'][id='hockey']
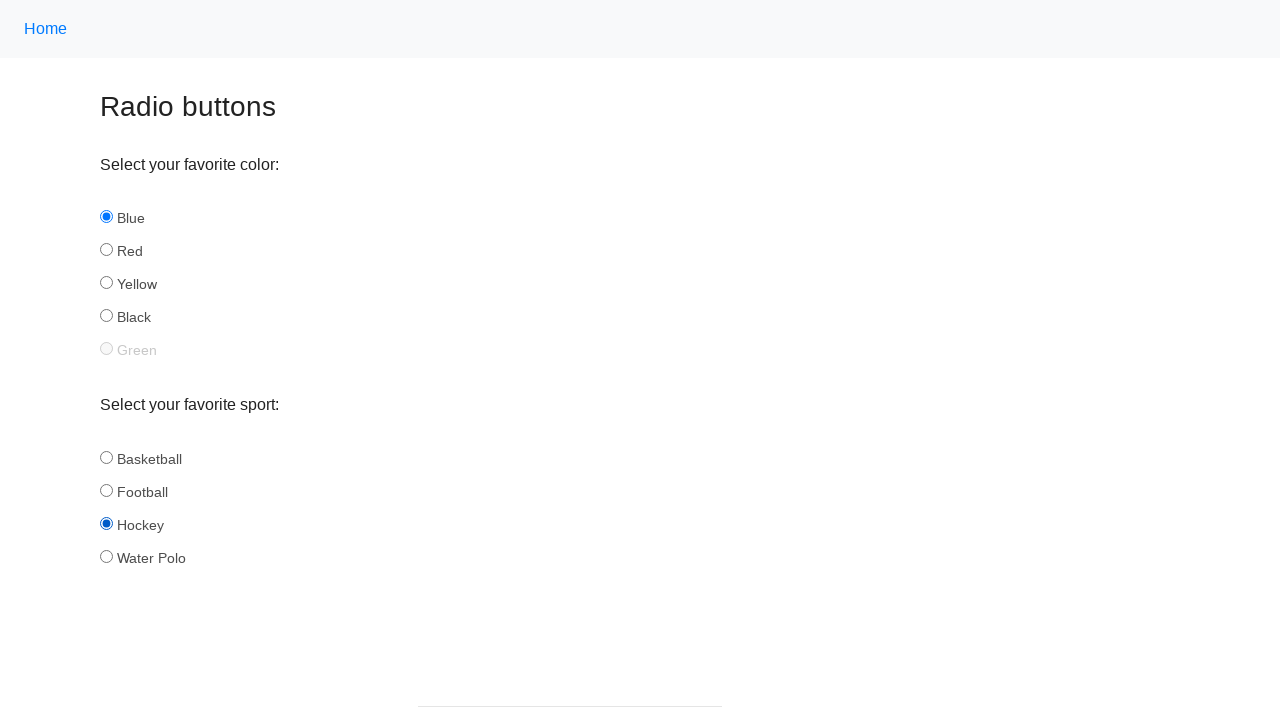

Verified that hockey radio button is selected
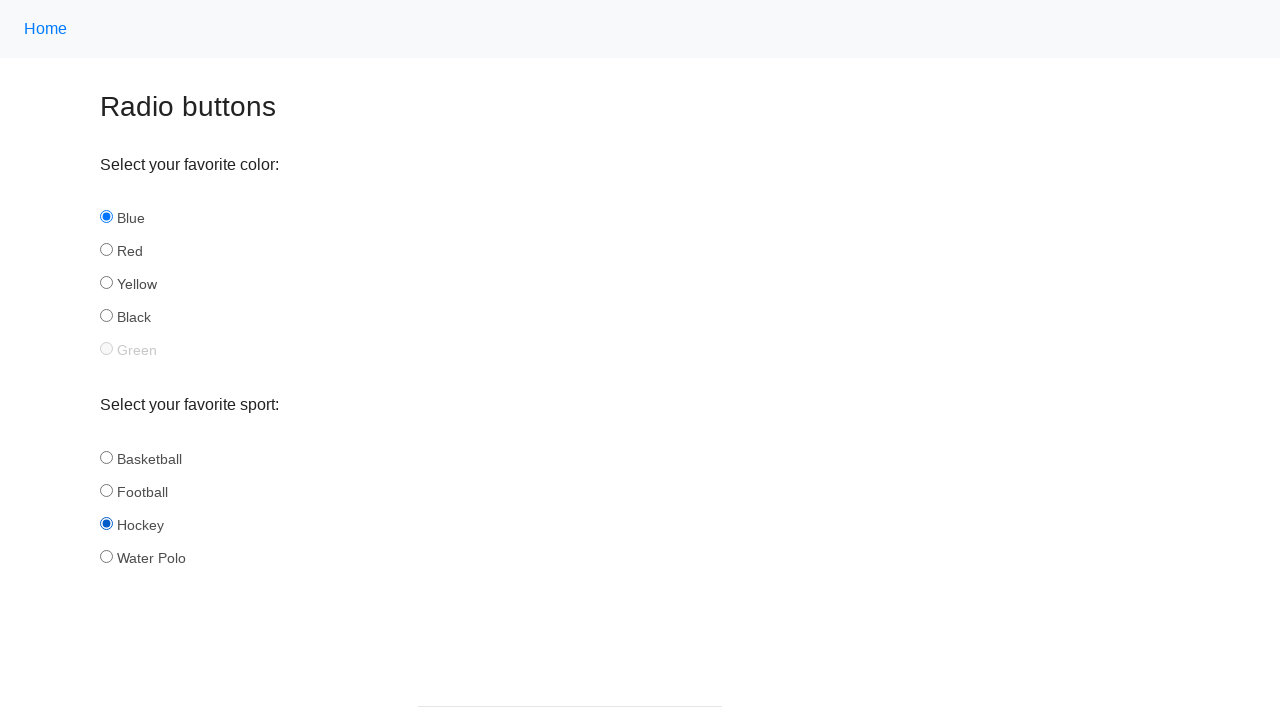

Clicked on 'football' radio button in the sport group at (106, 490) on input[name='sport'][id='football']
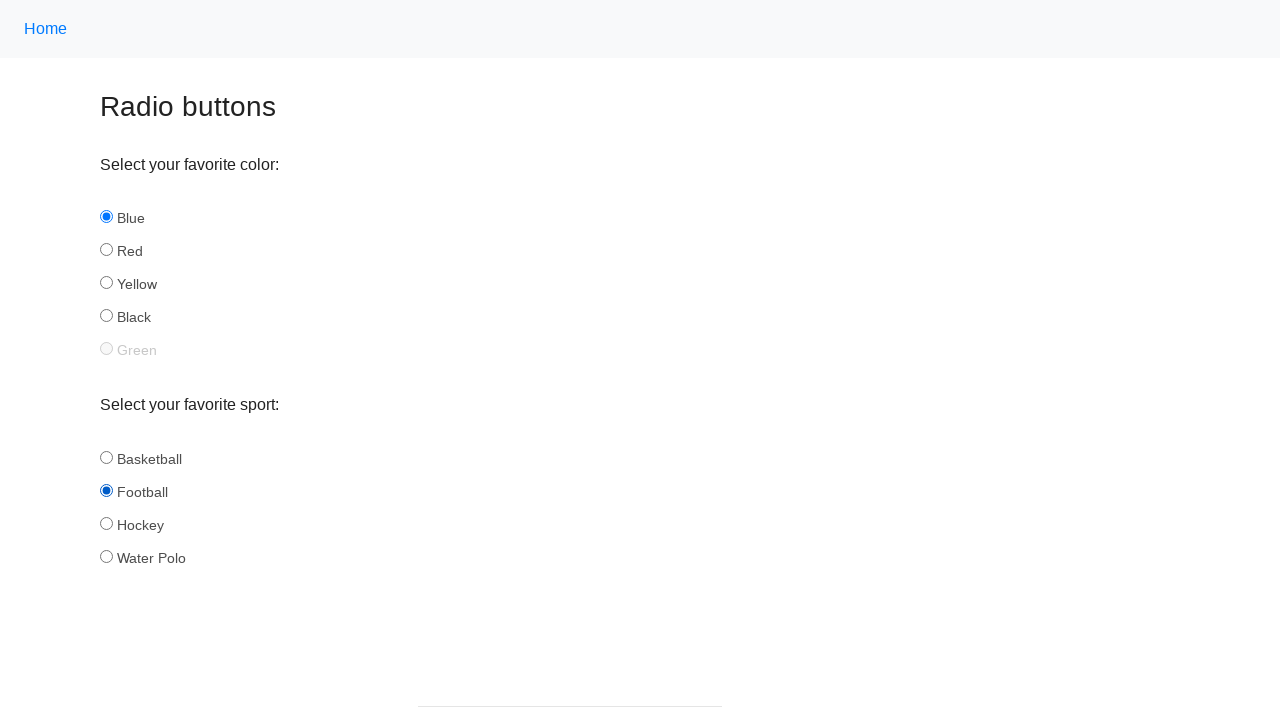

Verified that football radio button is selected
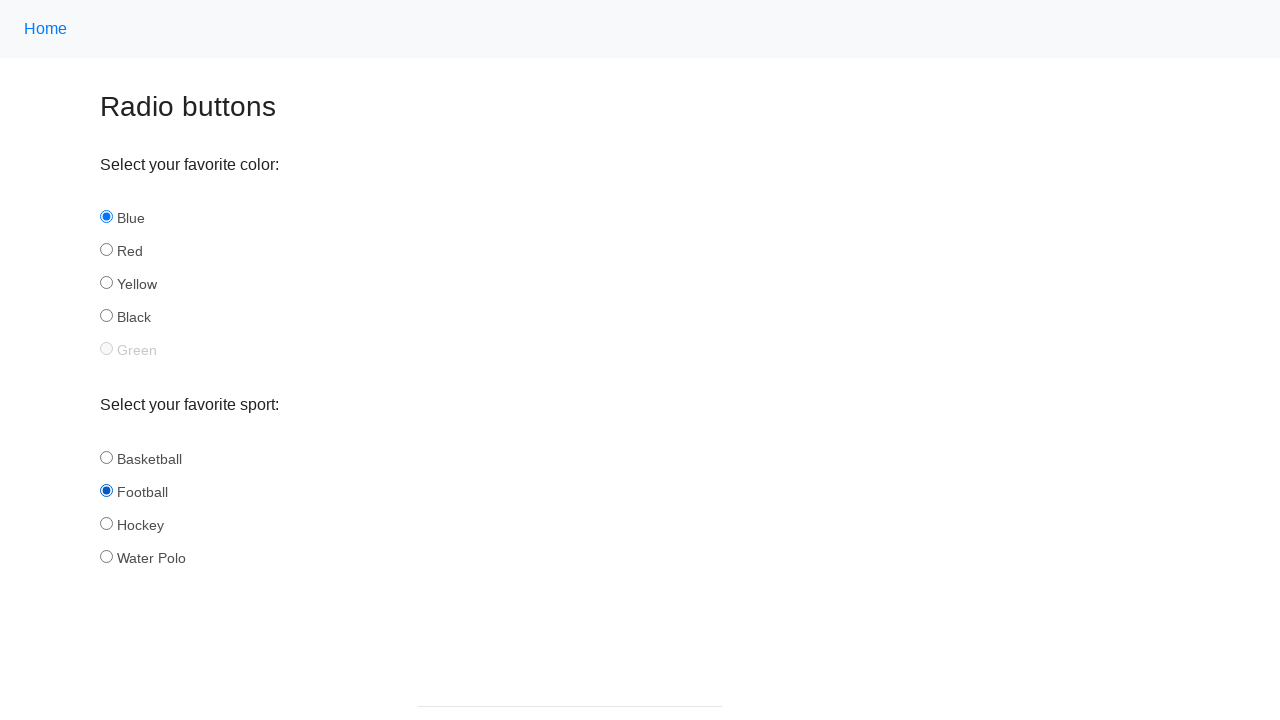

Clicked on 'yellow' radio button in the color group at (106, 283) on input[name='color'][id='yellow']
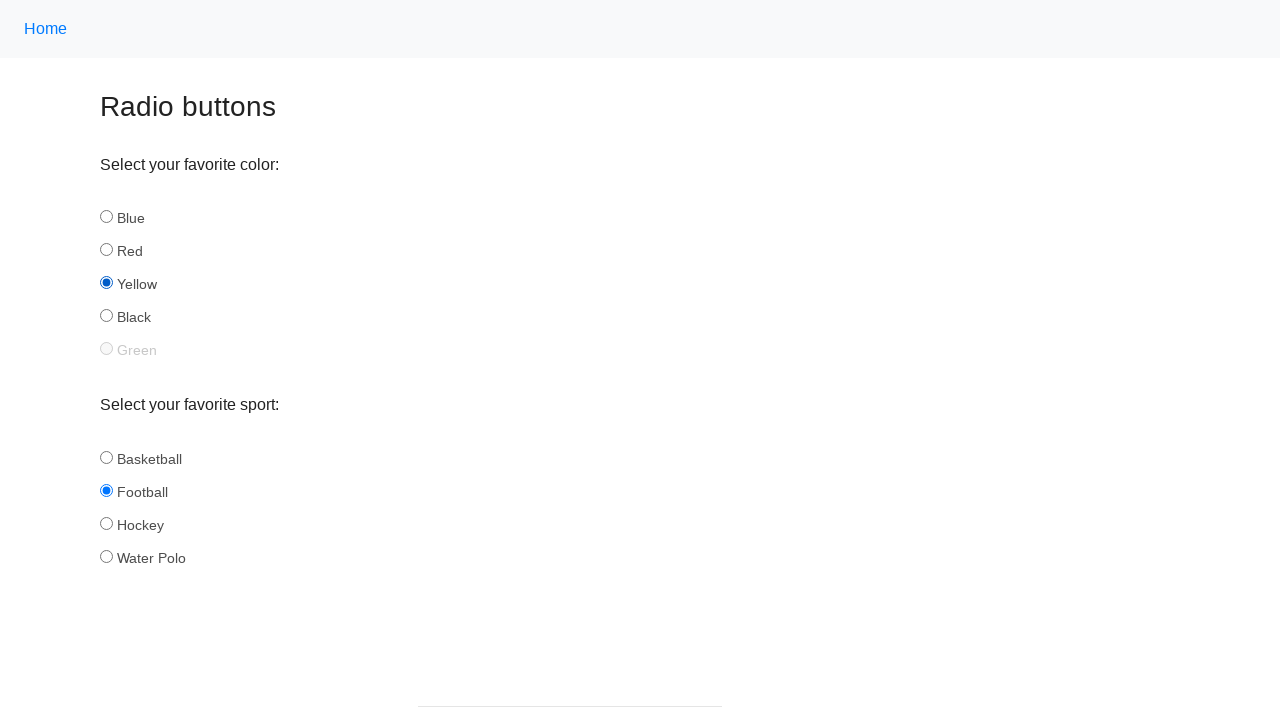

Verified that yellow radio button is selected
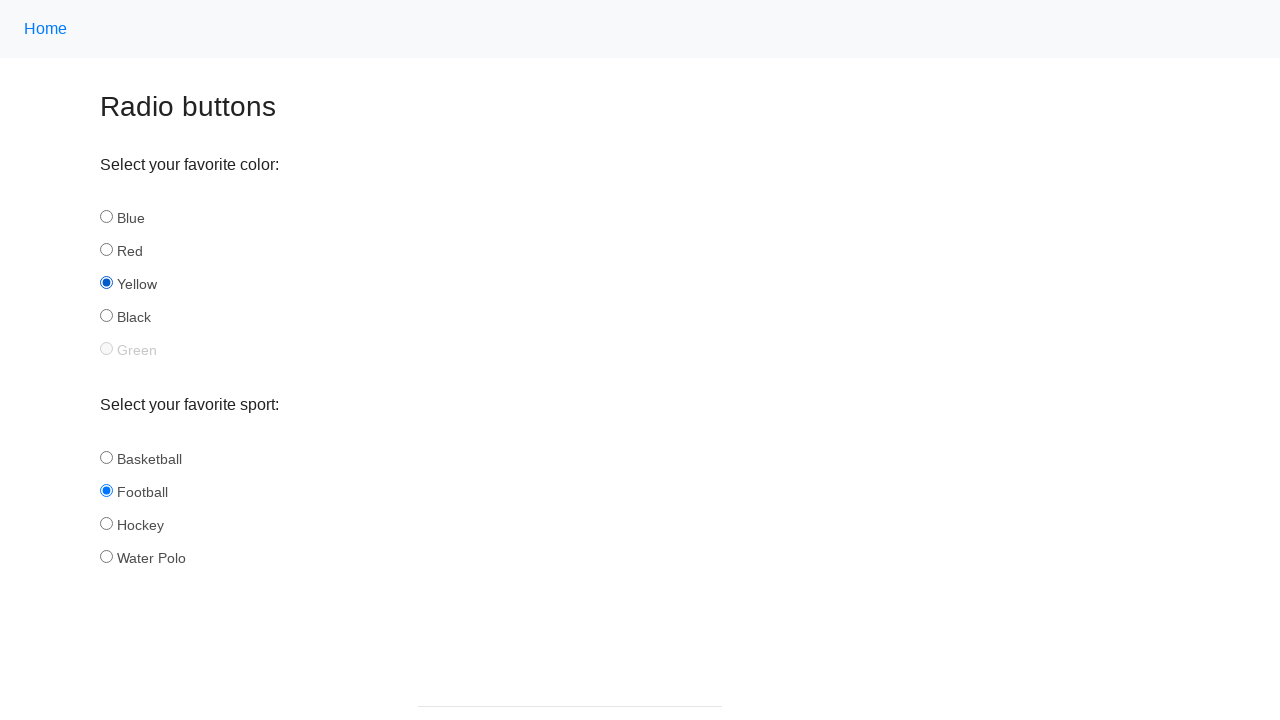

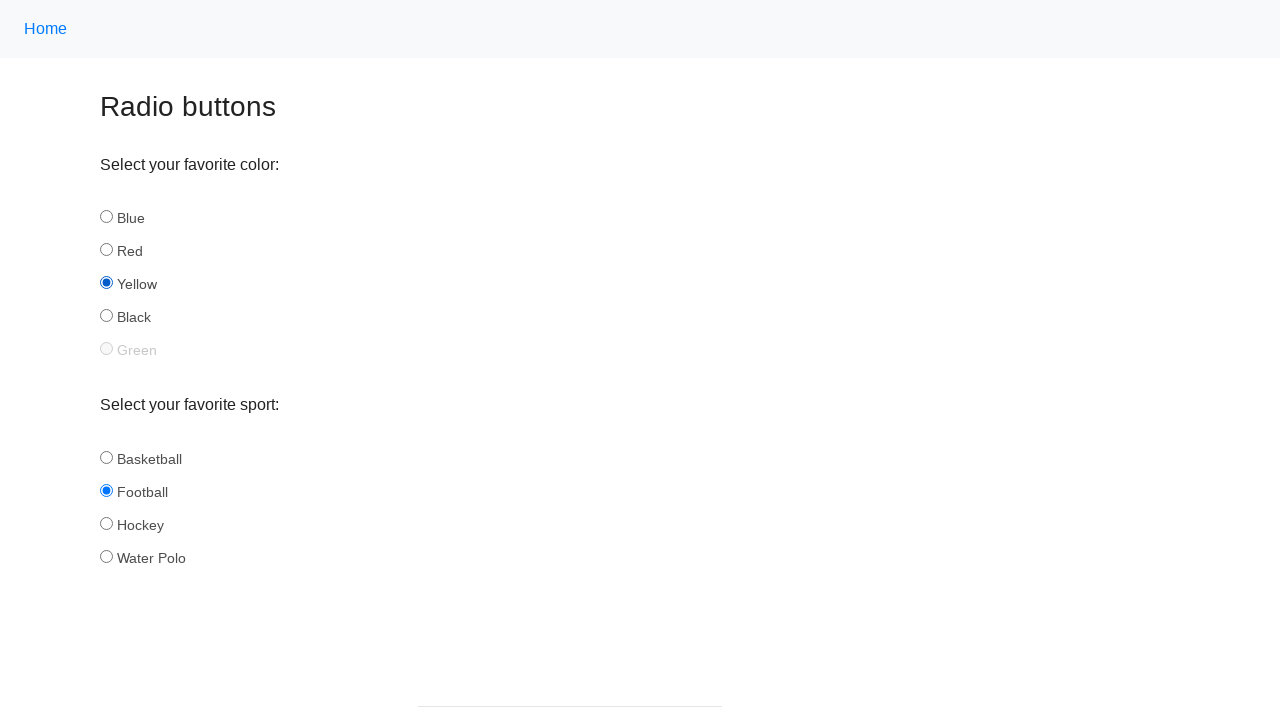